Tests drag and drop functionality on jQuery UI demo page by dragging an element and dropping it onto a target droppable area

Starting URL: https://jqueryui.com/droppable/

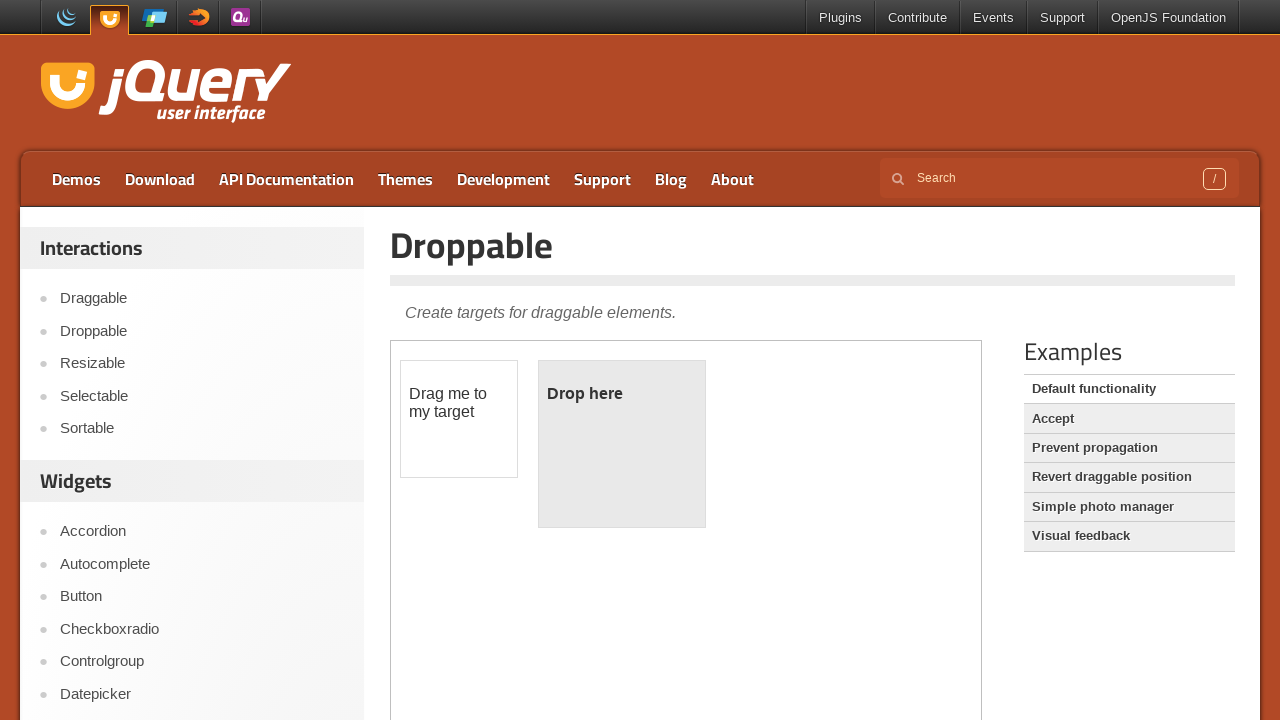

Located the iframe containing the drag and drop demo
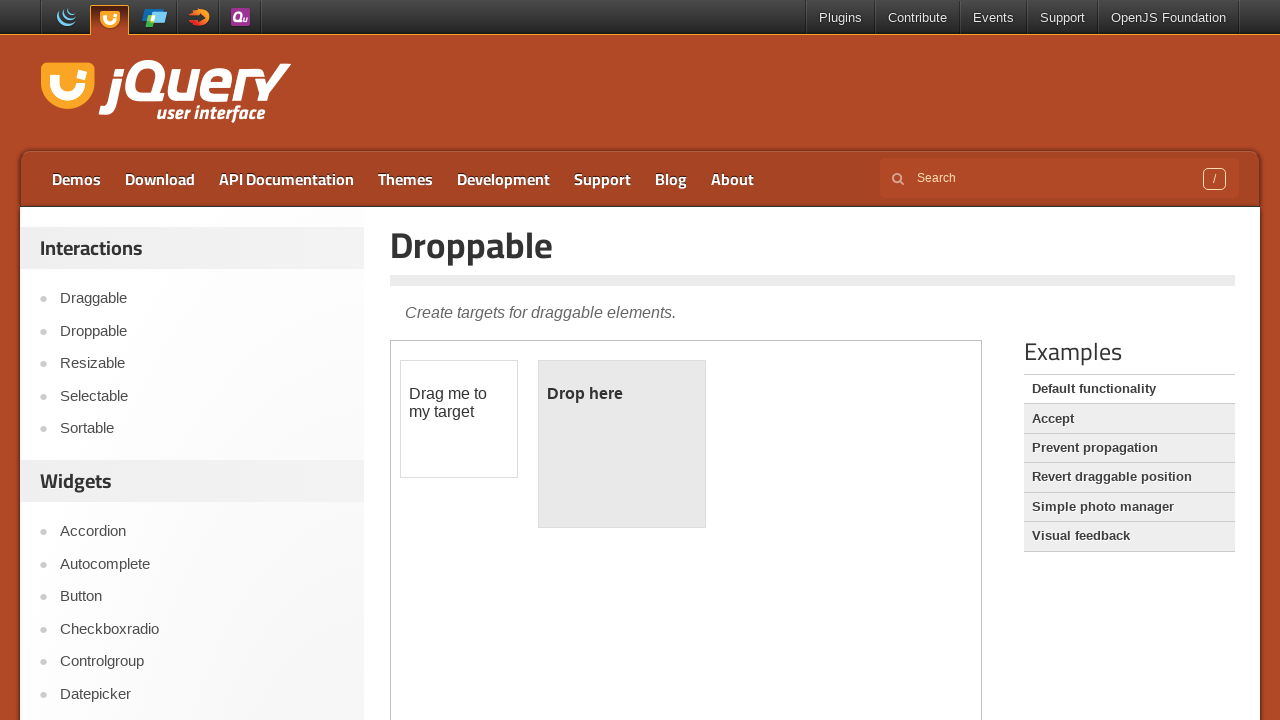

Located the draggable element
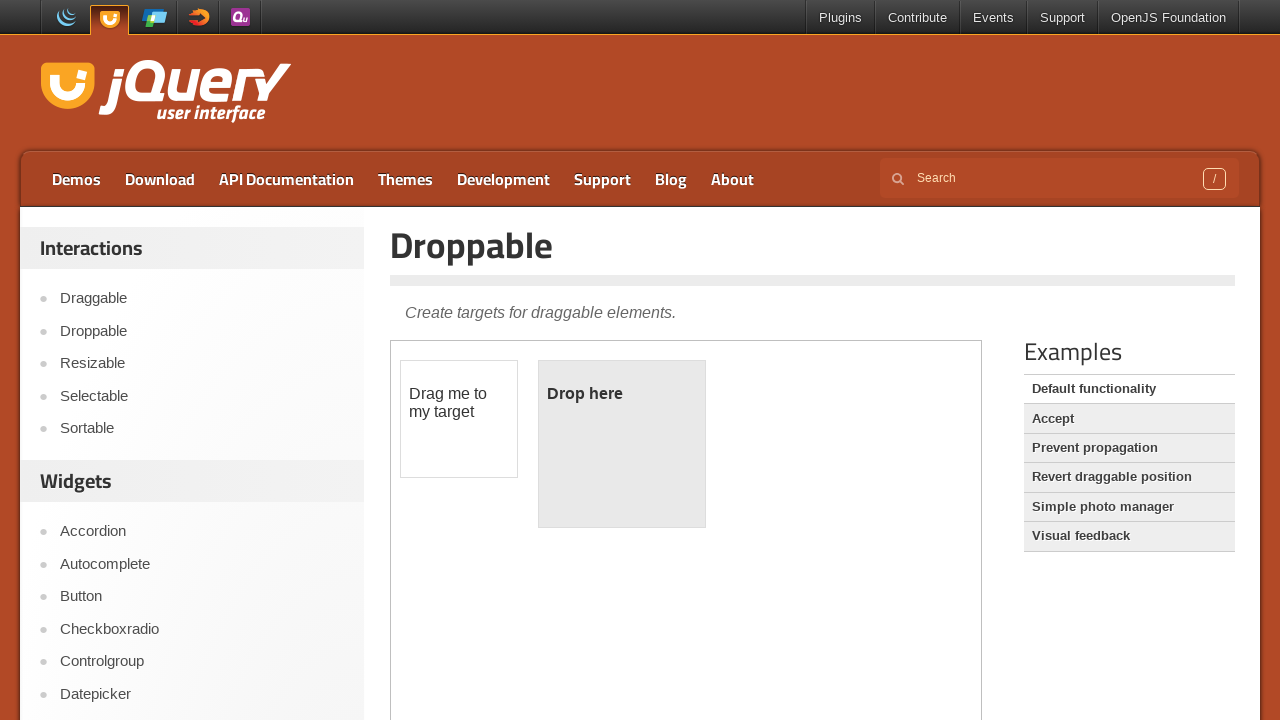

Located the droppable target element
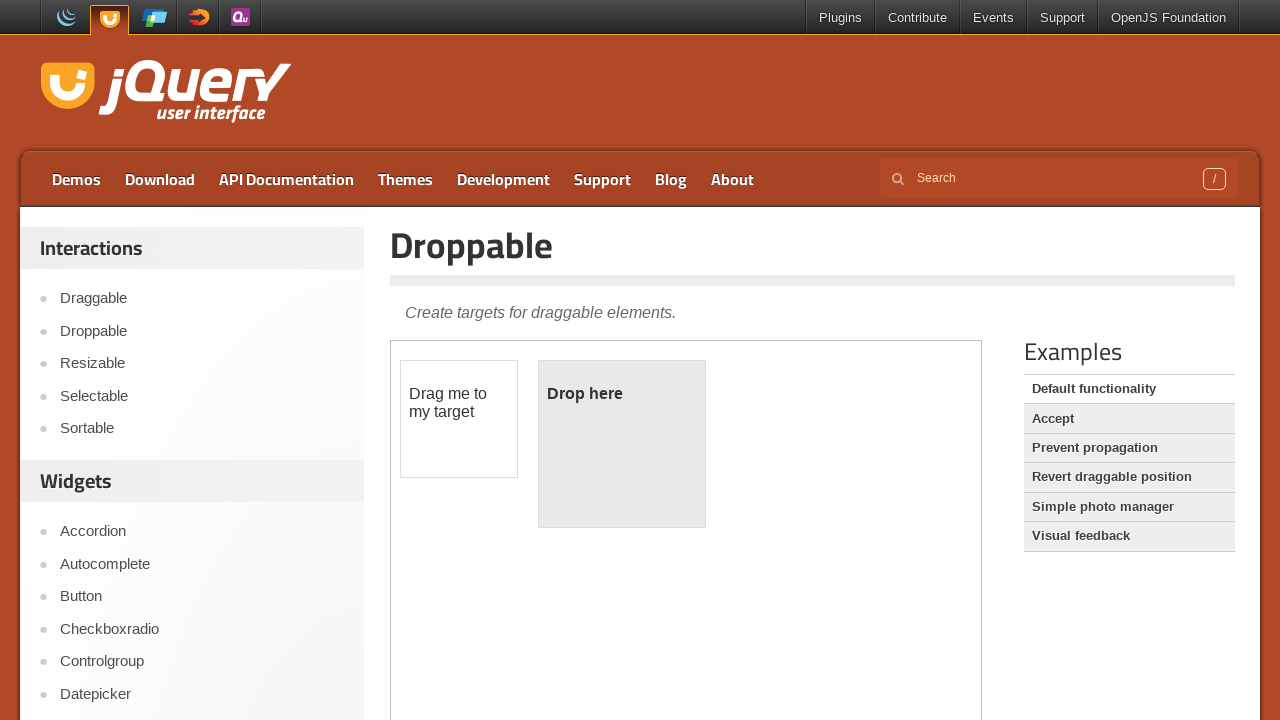

Dragged the draggable element and dropped it onto the droppable area at (622, 444)
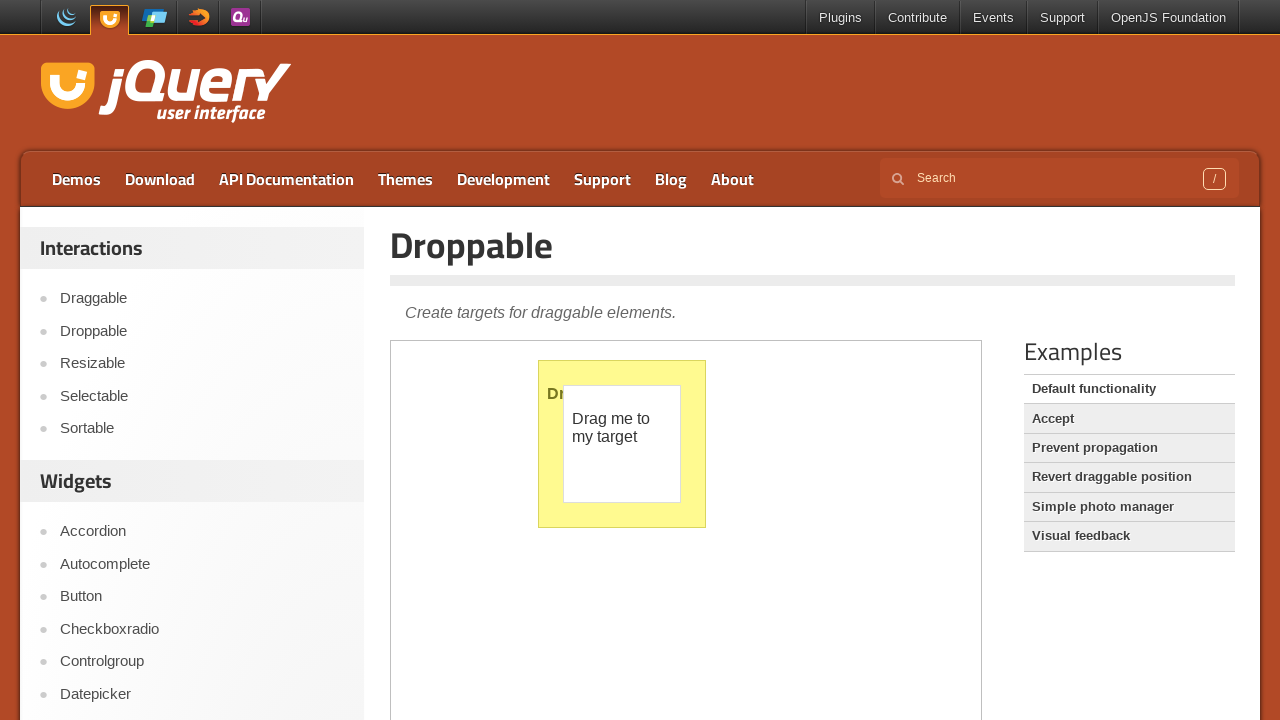

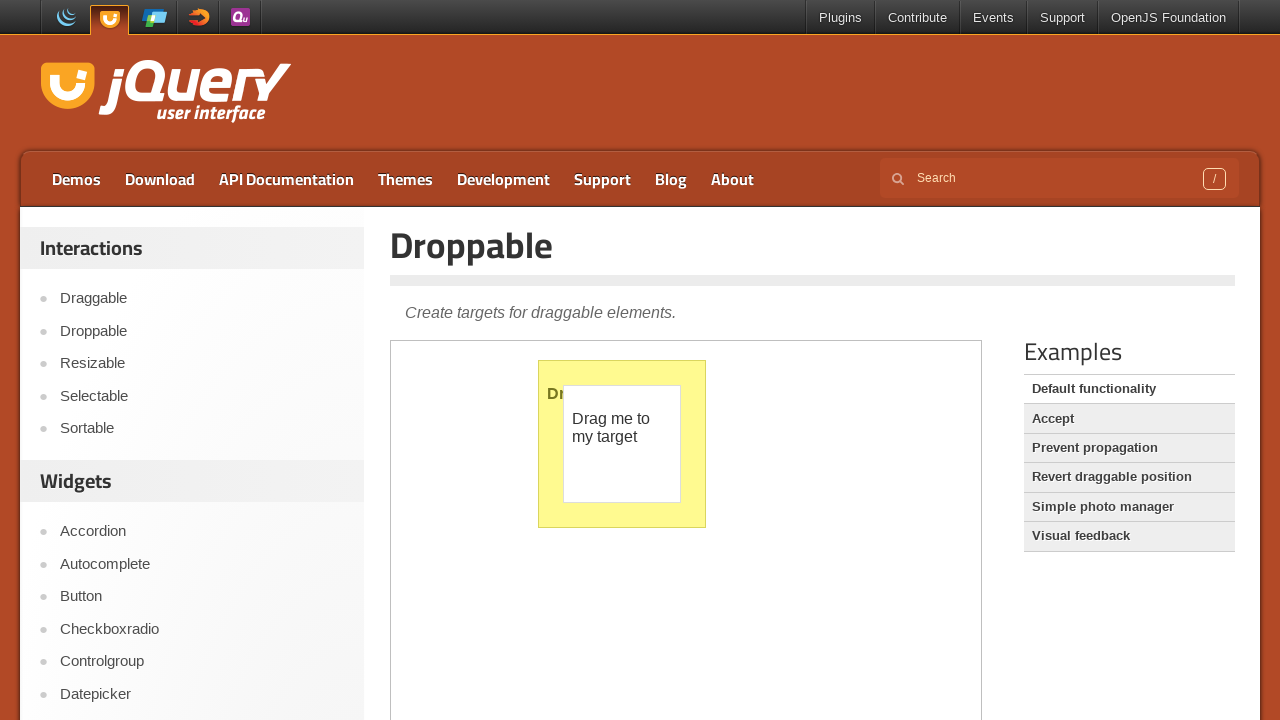